Tests handling of JavaScript prompt dialog with text input by clicking a tab, triggering a prompt dialog, and entering text

Starting URL: https://demo.automationtesting.in/Alerts.html

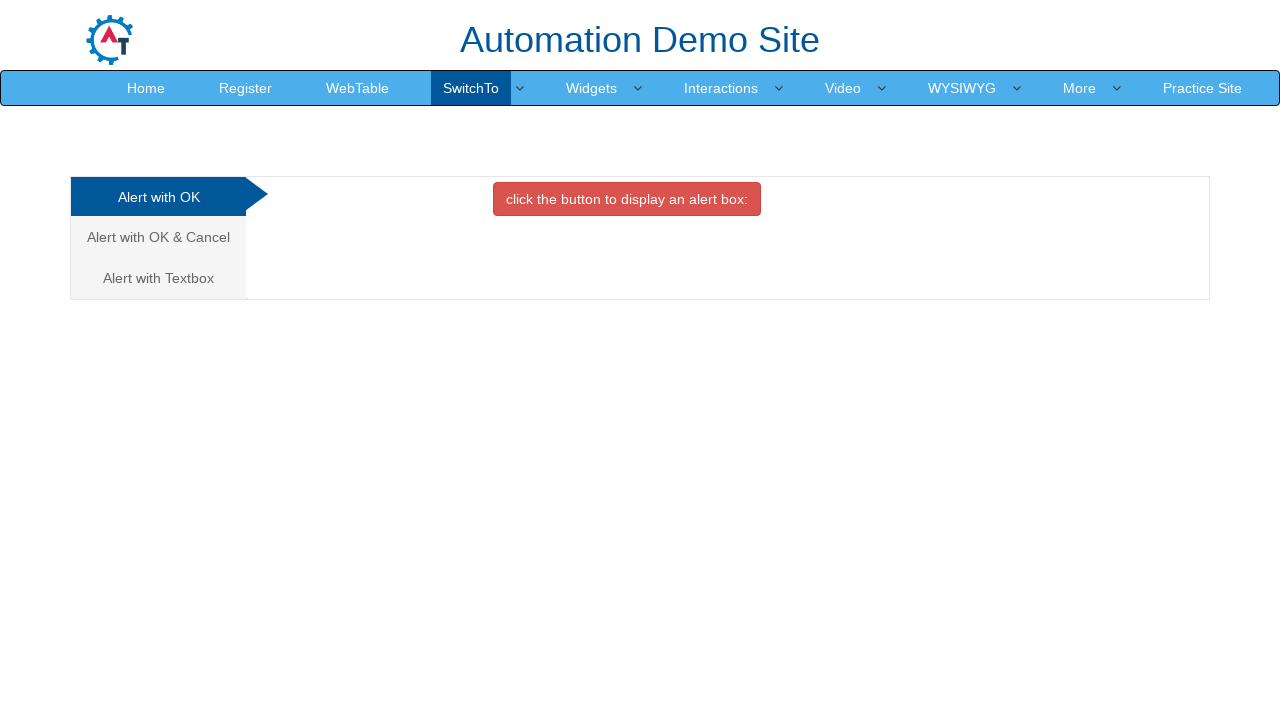

Dialog handler configured to accept prompts requesting a name
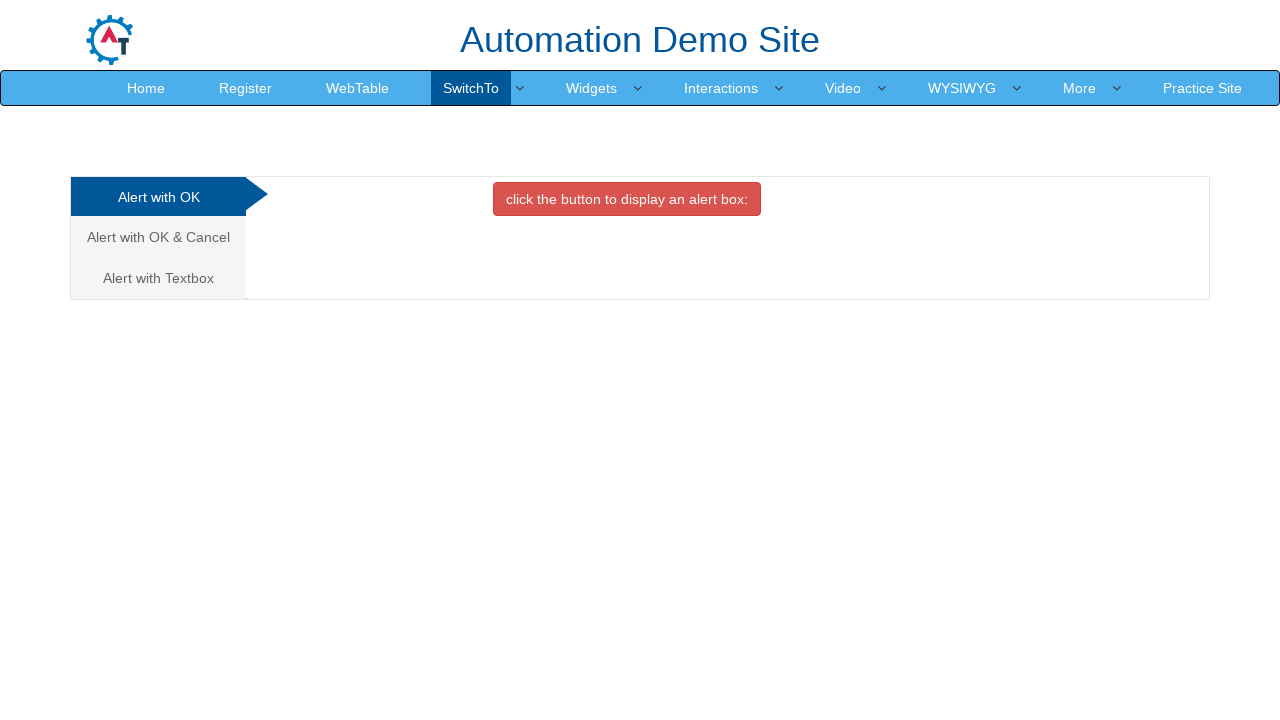

Clicked 'Alerts with Textbox' tab to navigate to prompt dialog section at (158, 278) on xpath=//a[@href="#Textbox"]
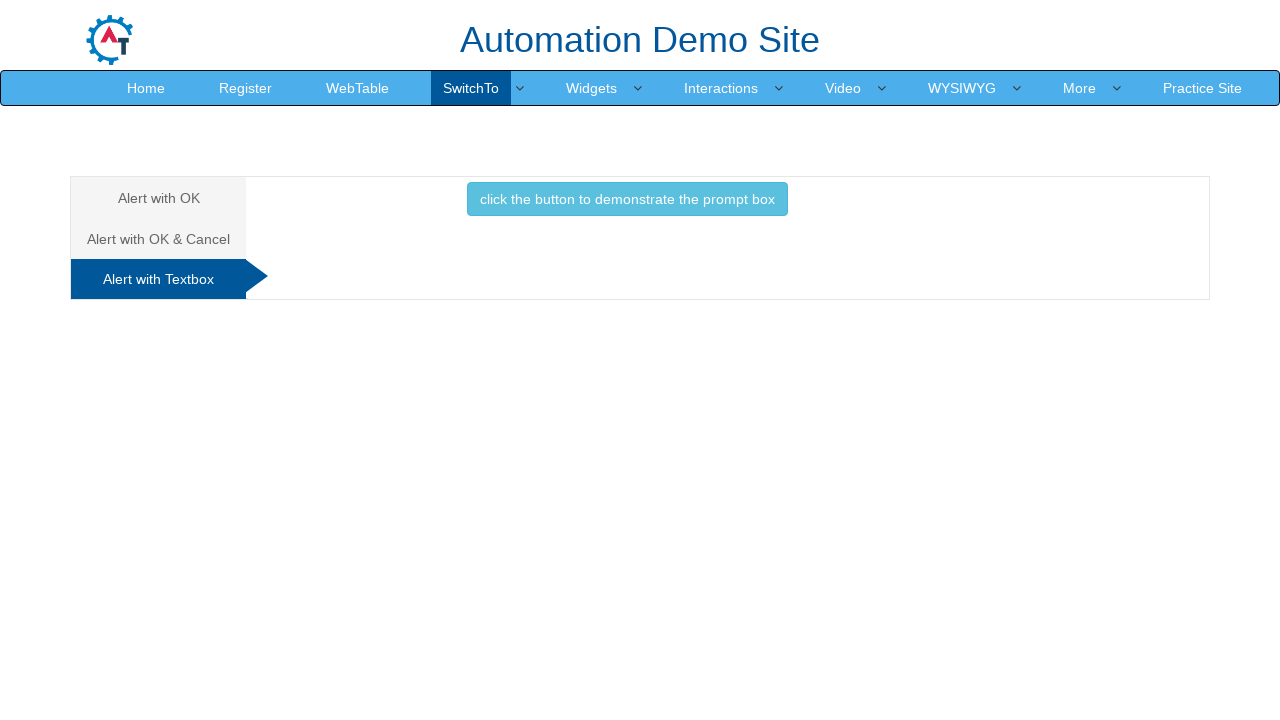

Waited 1000ms for tab content to load and become visible
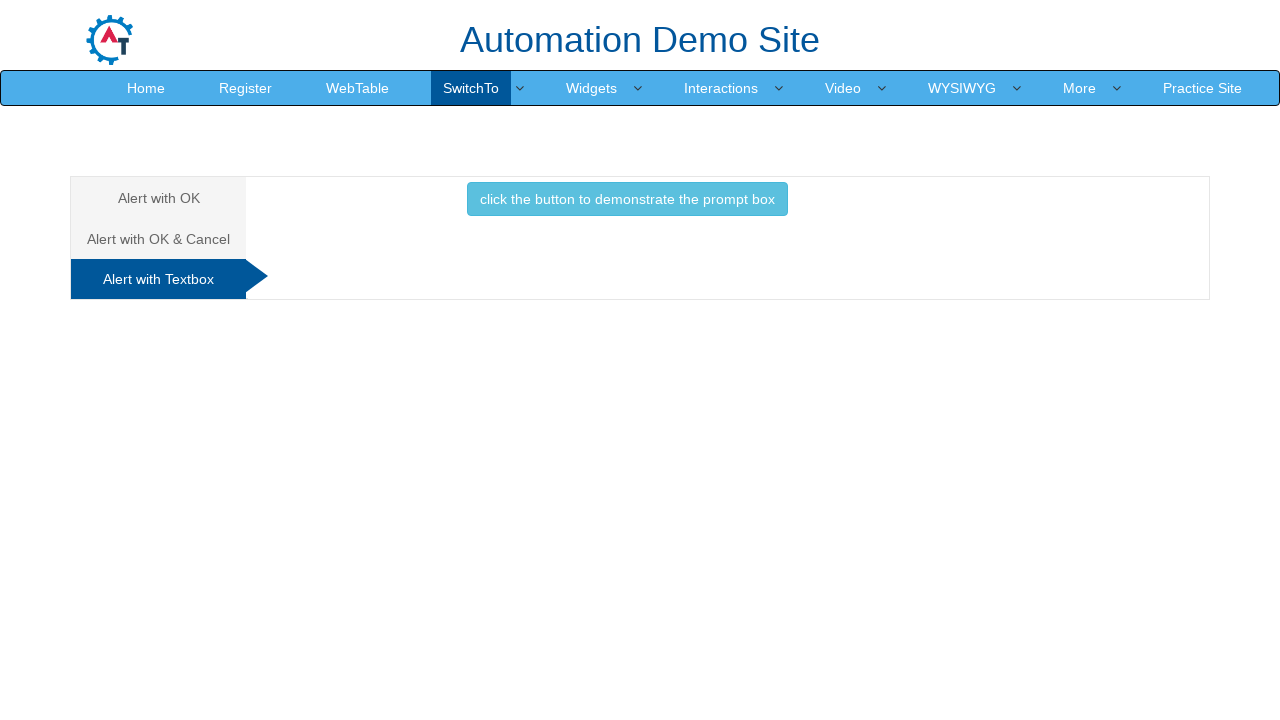

Clicked button to trigger JavaScript prompt dialog with textbox at (627, 199) on xpath=//div[@id="Textbox"]/button
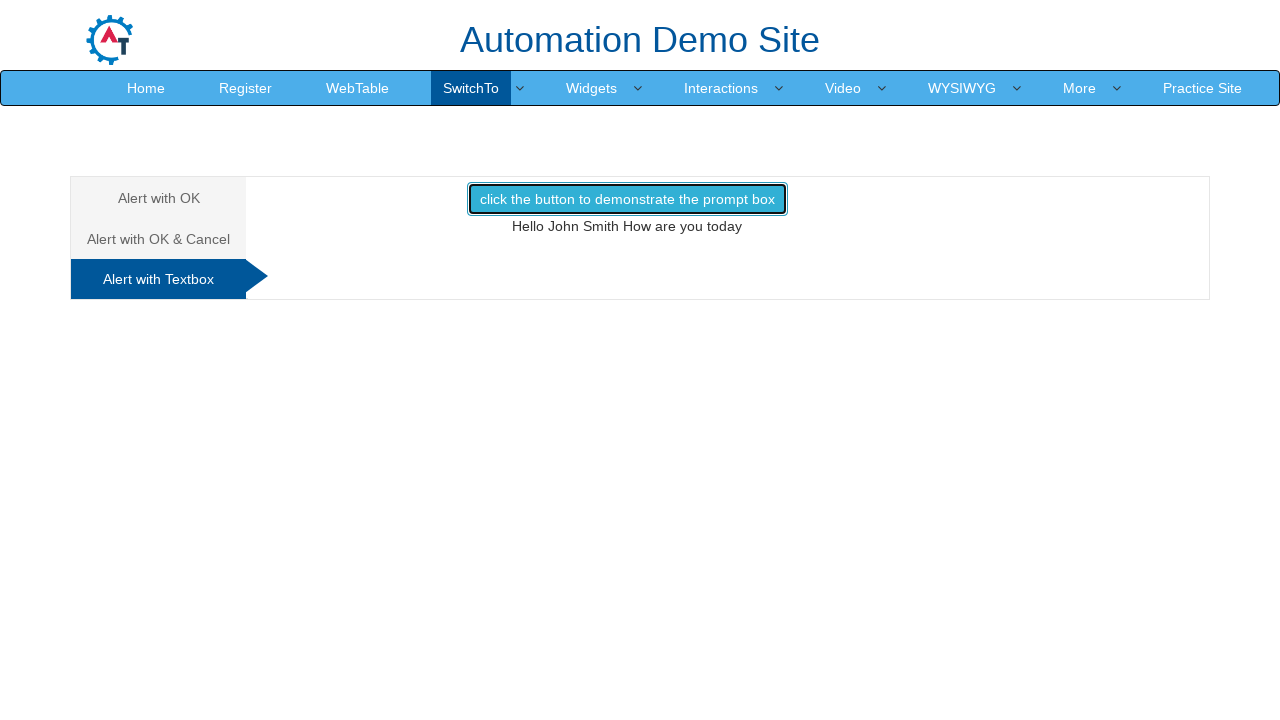

Waited 1000ms for dialog to be processed and dismissed
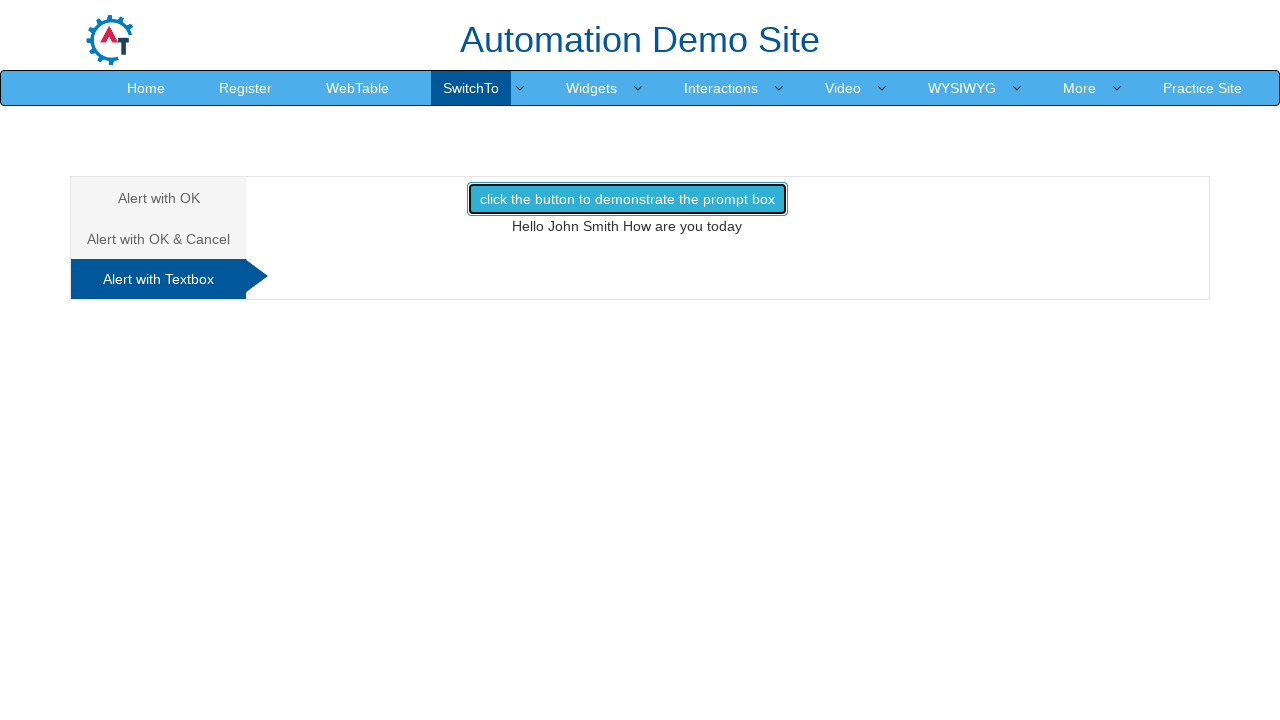

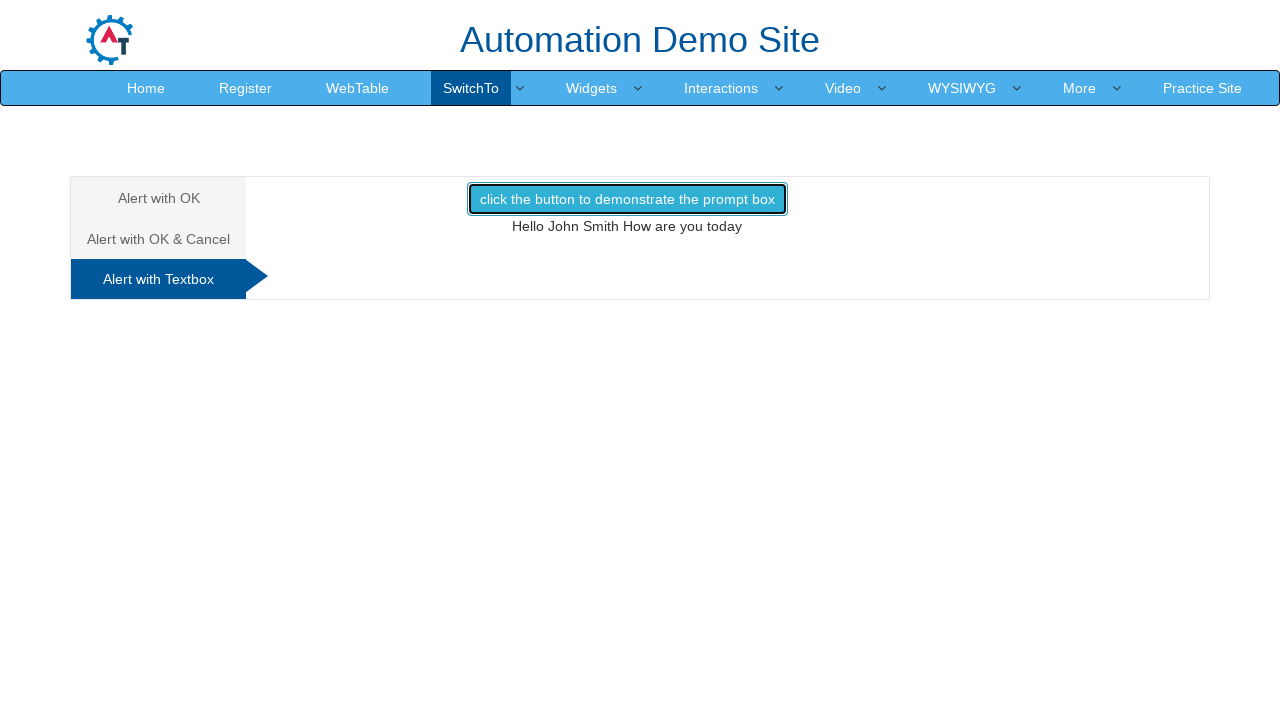